Tests mouse interaction actions on the OrangeHRM pricing page by performing right-click, double-click, and click-and-hold actions on the email form field

Starting URL: https://www.orangehrm.com/en/pricing

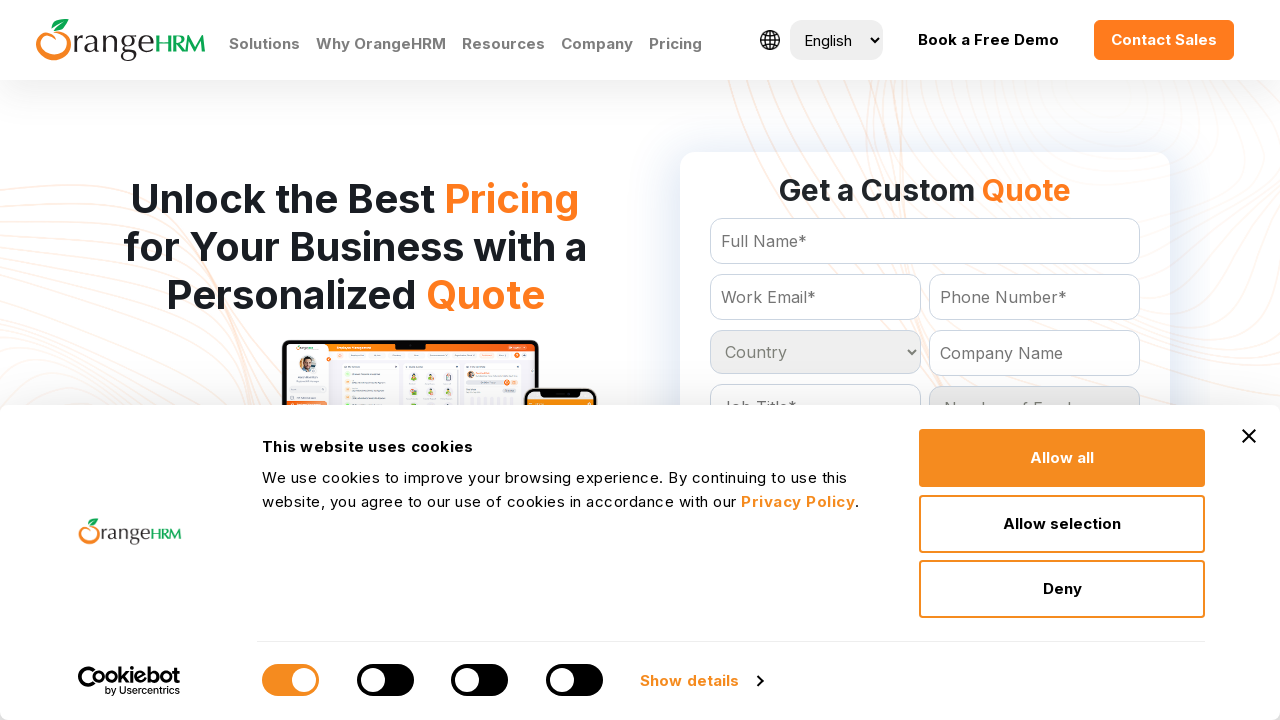

Email input field is now visible
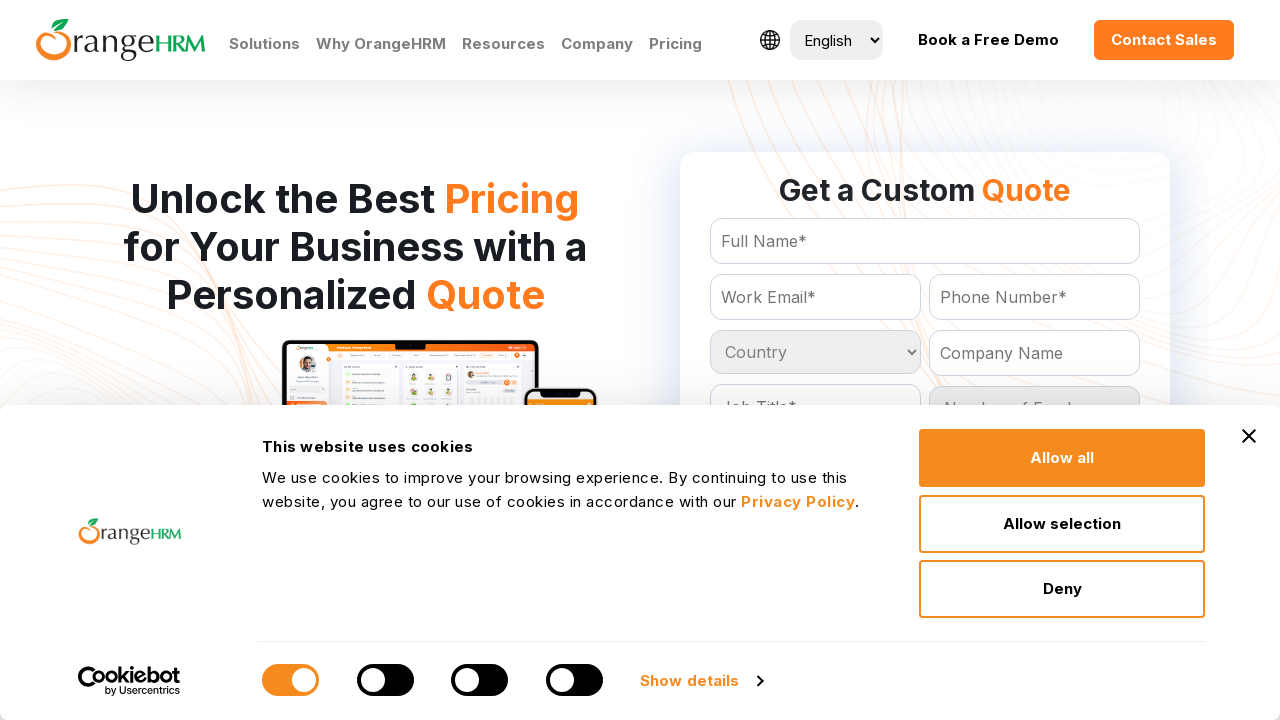

Right-clicked on the email input field at (815, 297) on #Form_getForm_Email
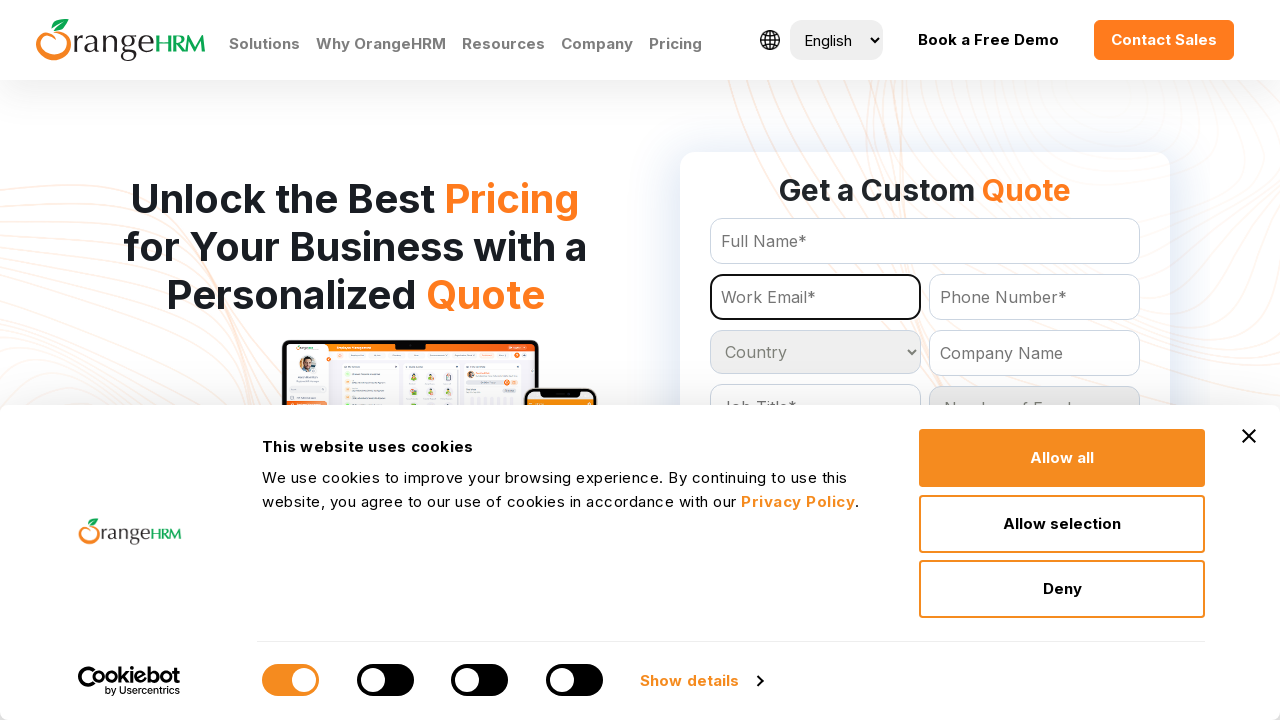

Double-clicked on the email input field at (815, 297) on #Form_getForm_Email
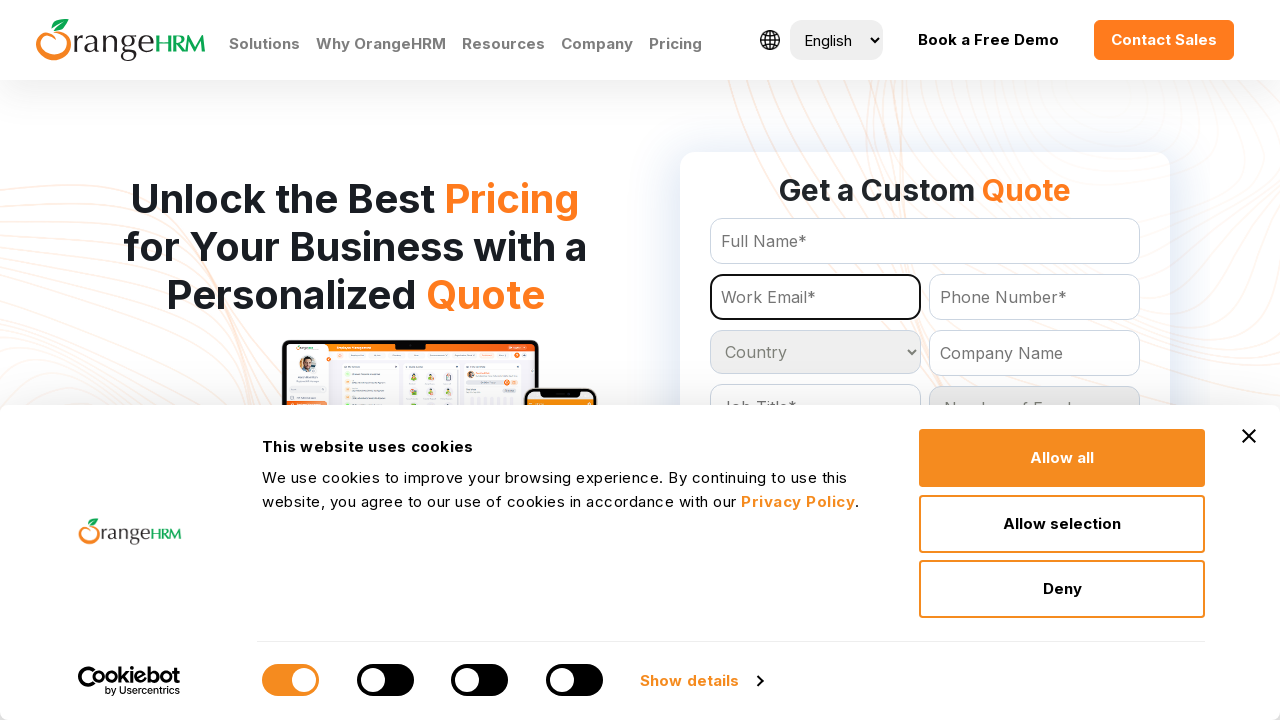

Hovered over the email input field at (815, 297) on #Form_getForm_Email
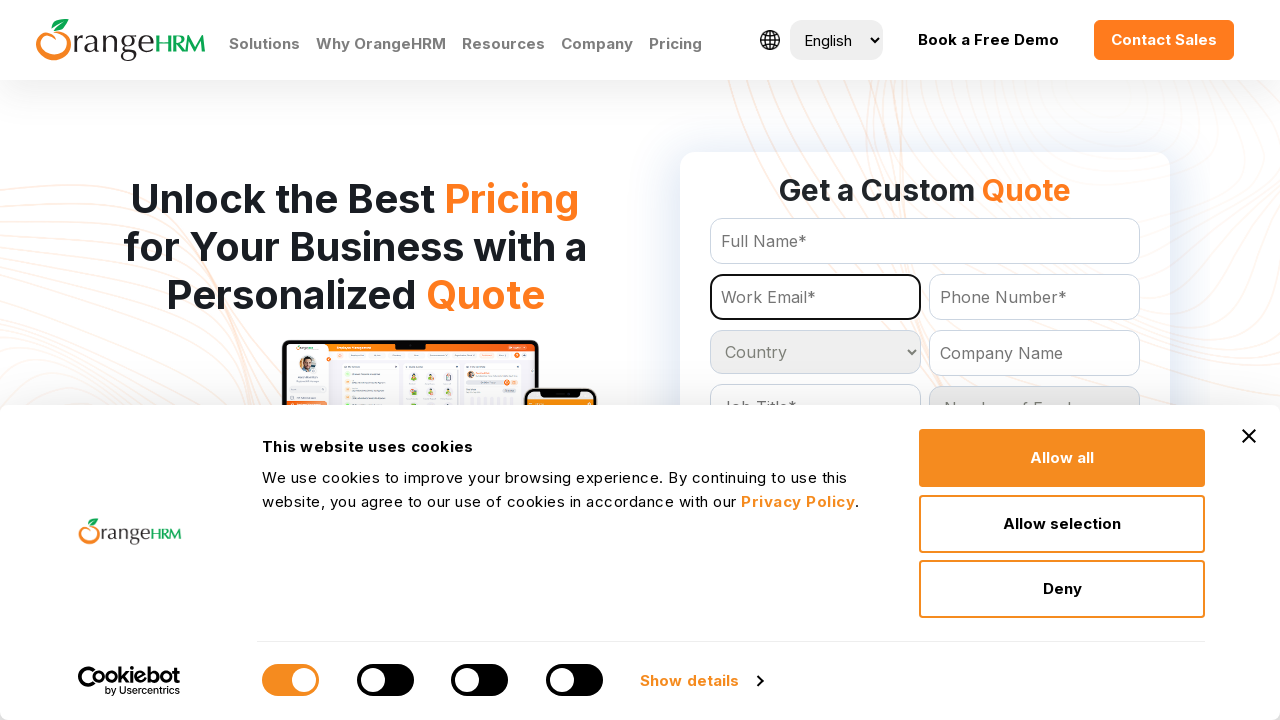

Mouse button pressed down on the email field at (815, 297)
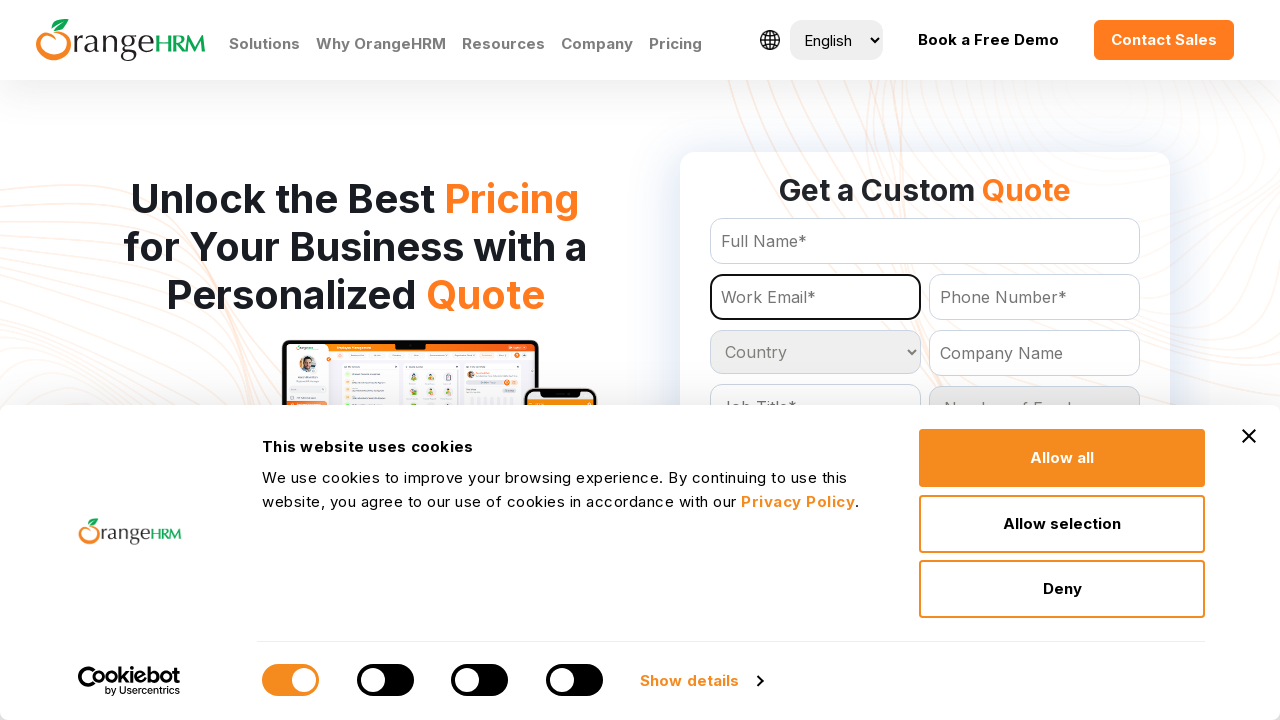

Mouse button released - click and hold action completed at (815, 297)
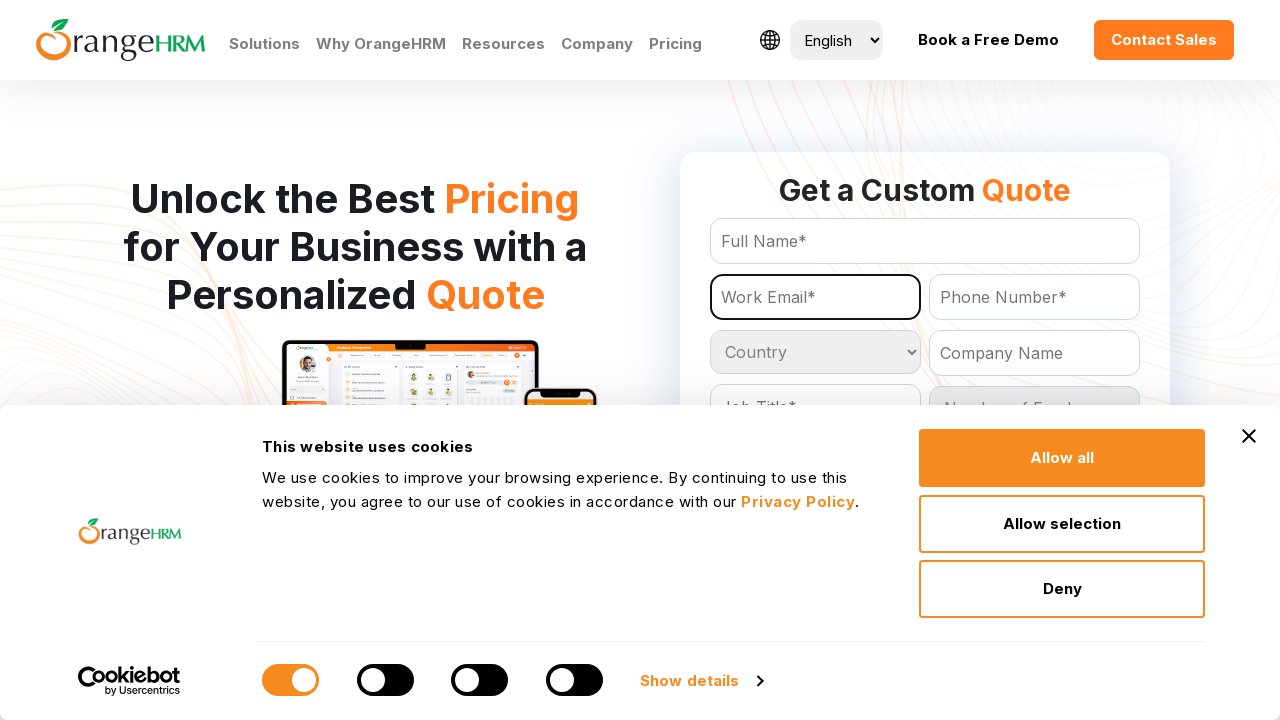

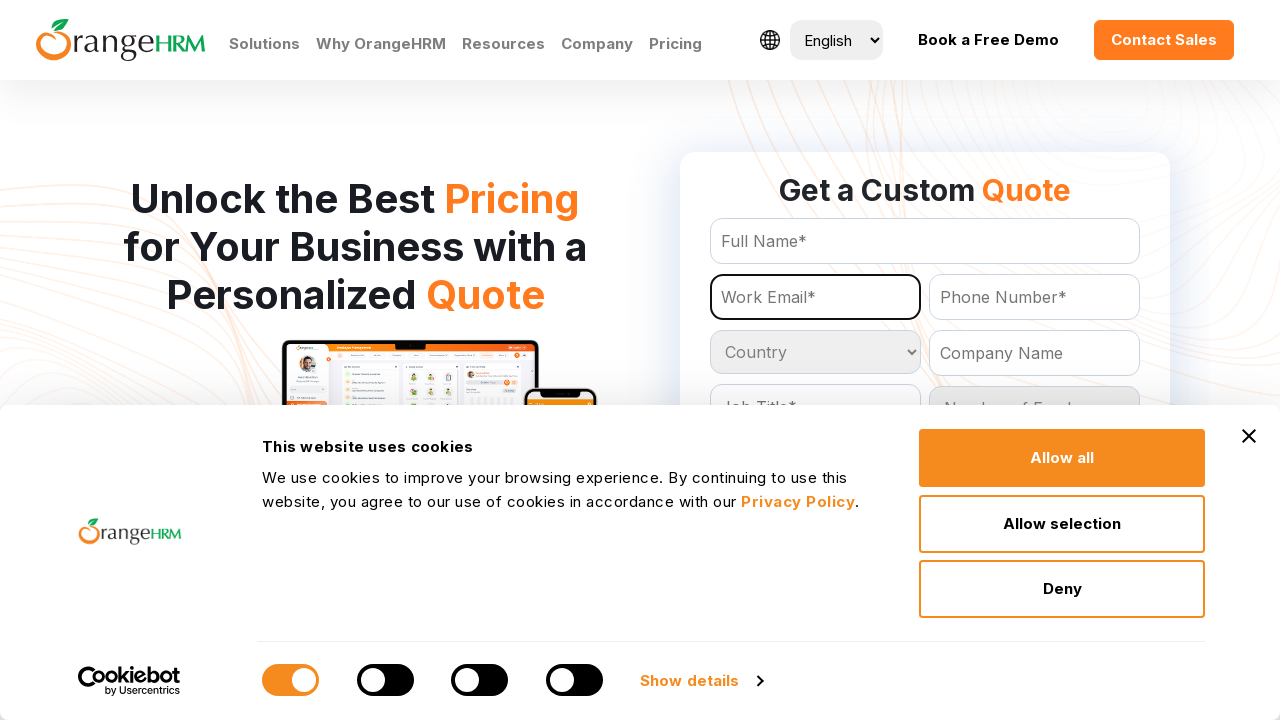